Navigates to the Colombian central bank's exchange rate statistics page and clicks the button to switch to table view display

Starting URL: https://suameca.banrep.gov.co/estadisticas-economicas/informacionSerie/1/tasa_cambio_peso_colombiano_trm_dolar_usd

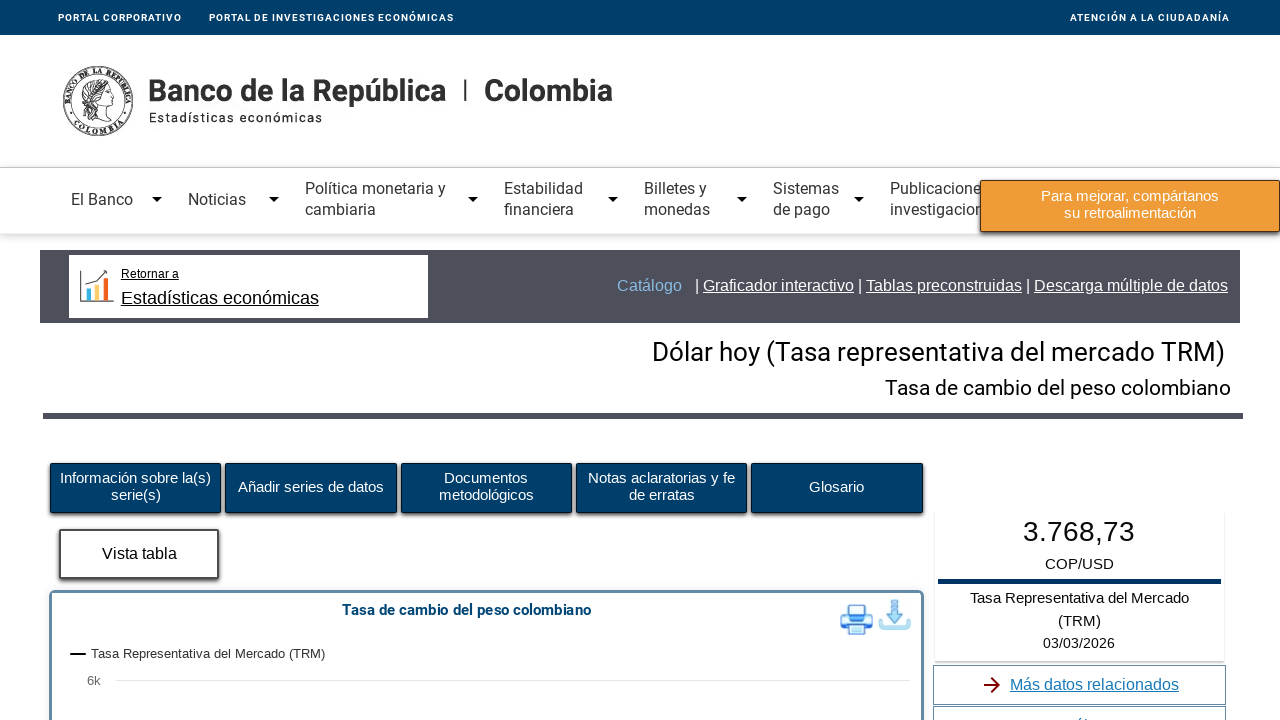

Clicked the table view button to switch display mode at (139, 554) on xpath=/html/body/app-root/div/div/div/div/app-informacion-serie/div/div[3]/div[1
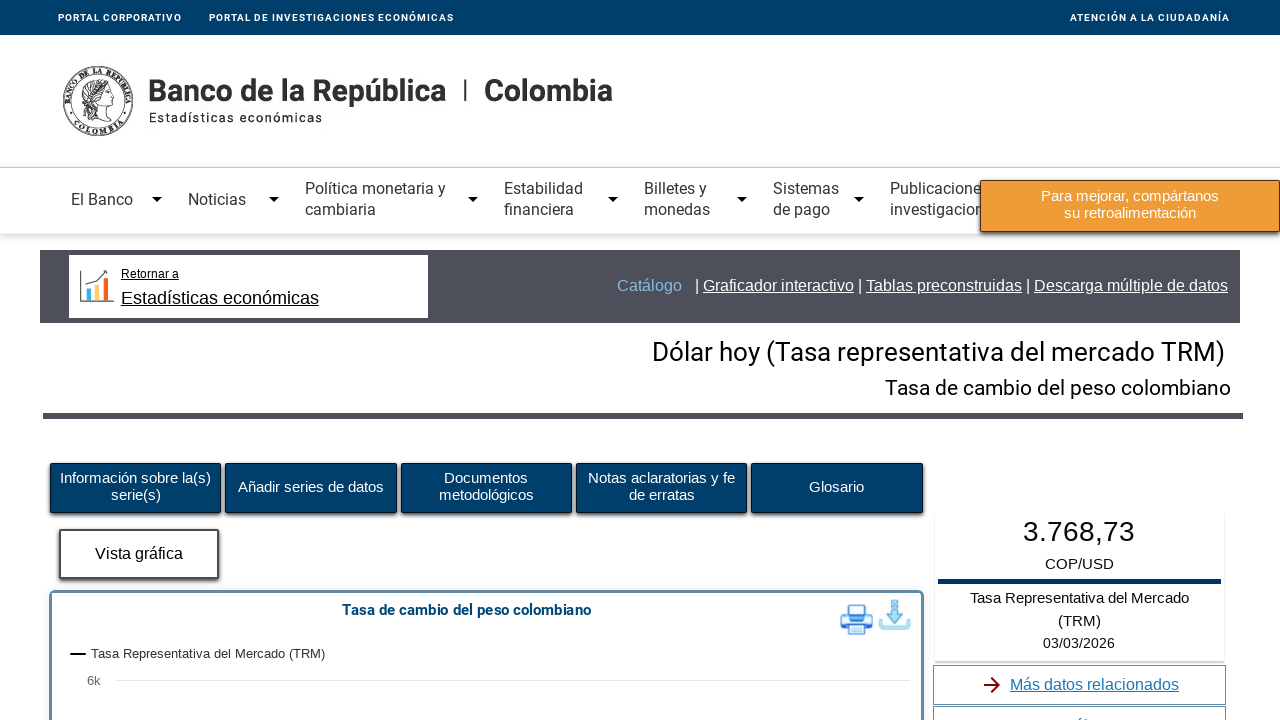

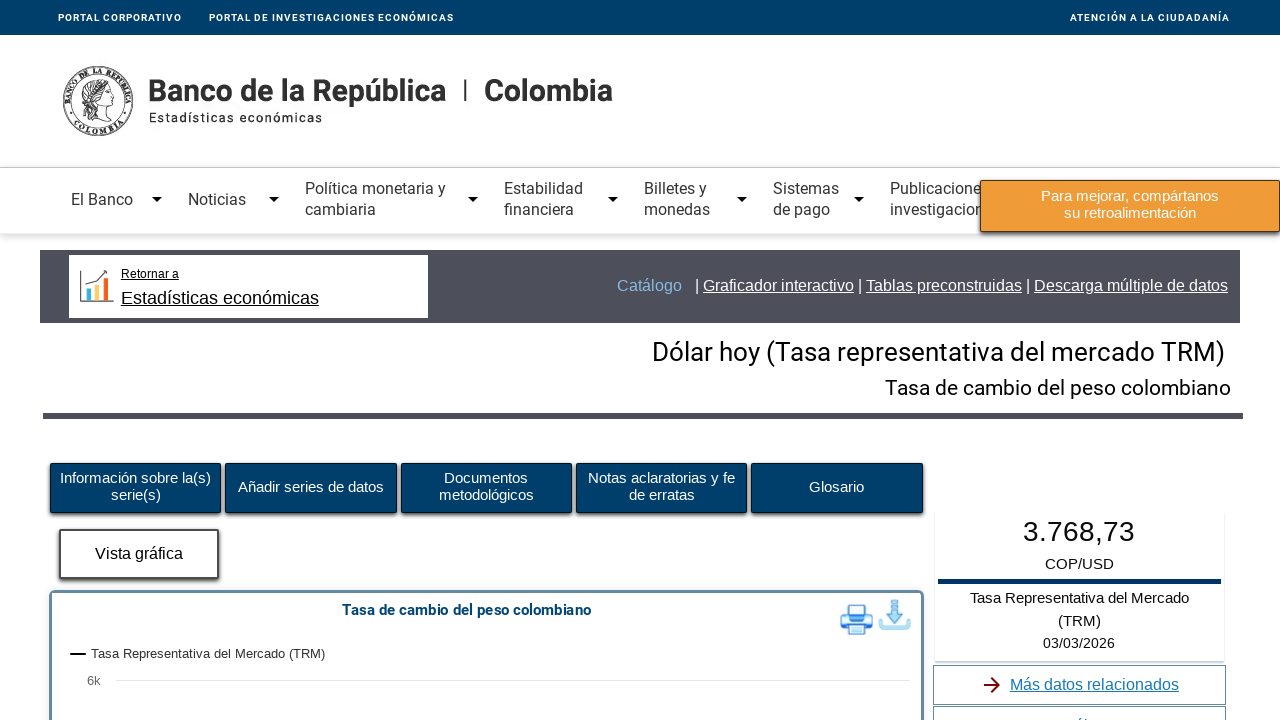